Tests the faculty selection dropdown on the UNICEN university website by selecting "Facultad de Ciencias Económicas" and verifying the selection

Starting URL: https://www.unicen.edu.ar

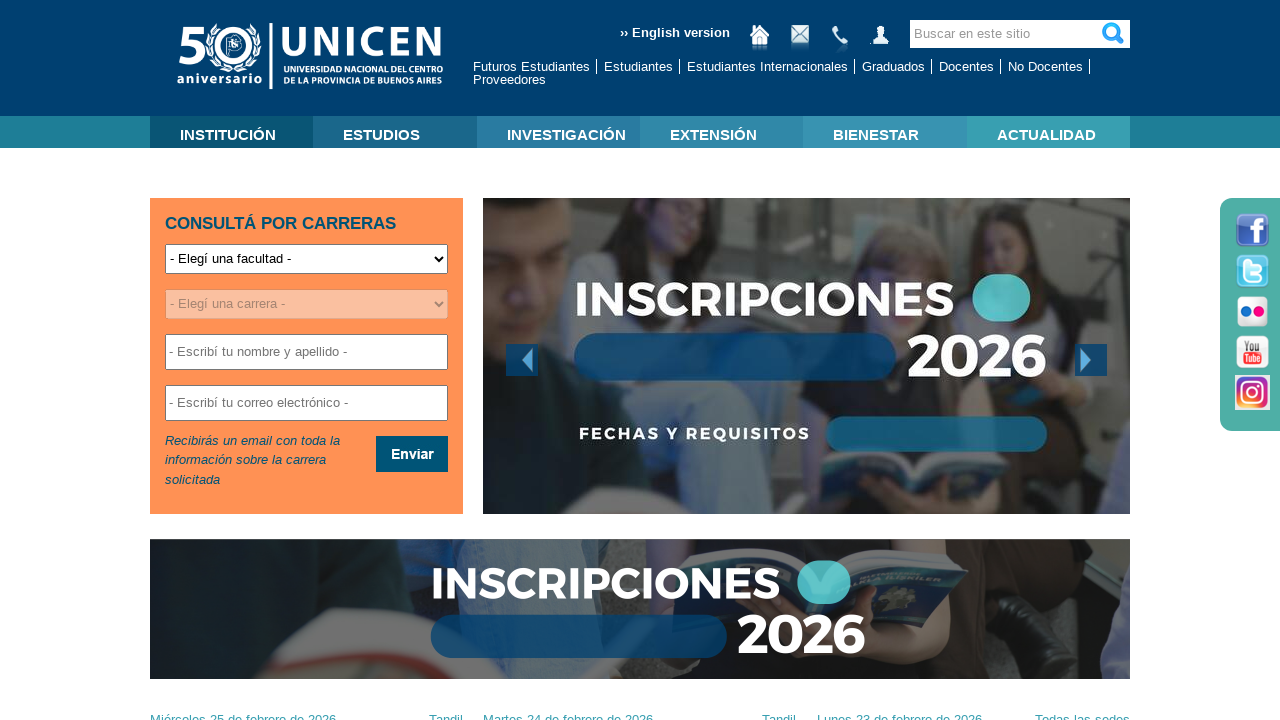

Faculty dropdown selector is available on the page
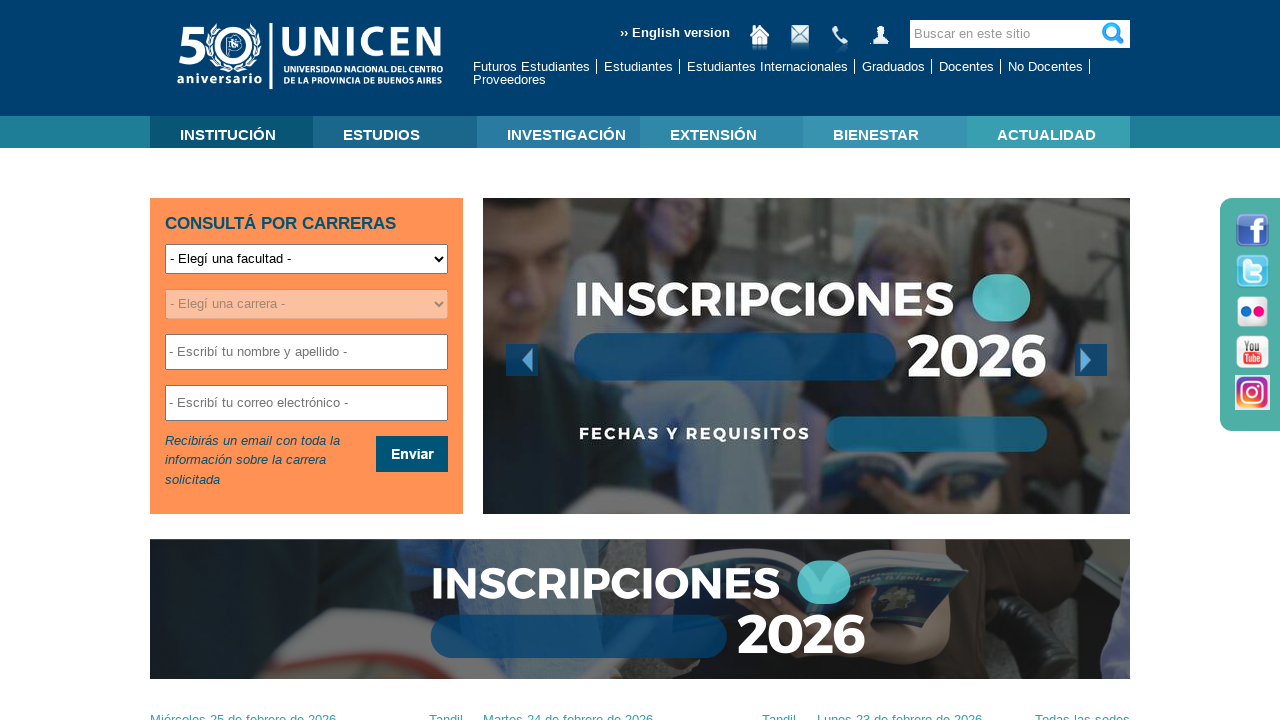

Selected 'Facultad de Ciencias Económicas' from the faculty dropdown on #facultades
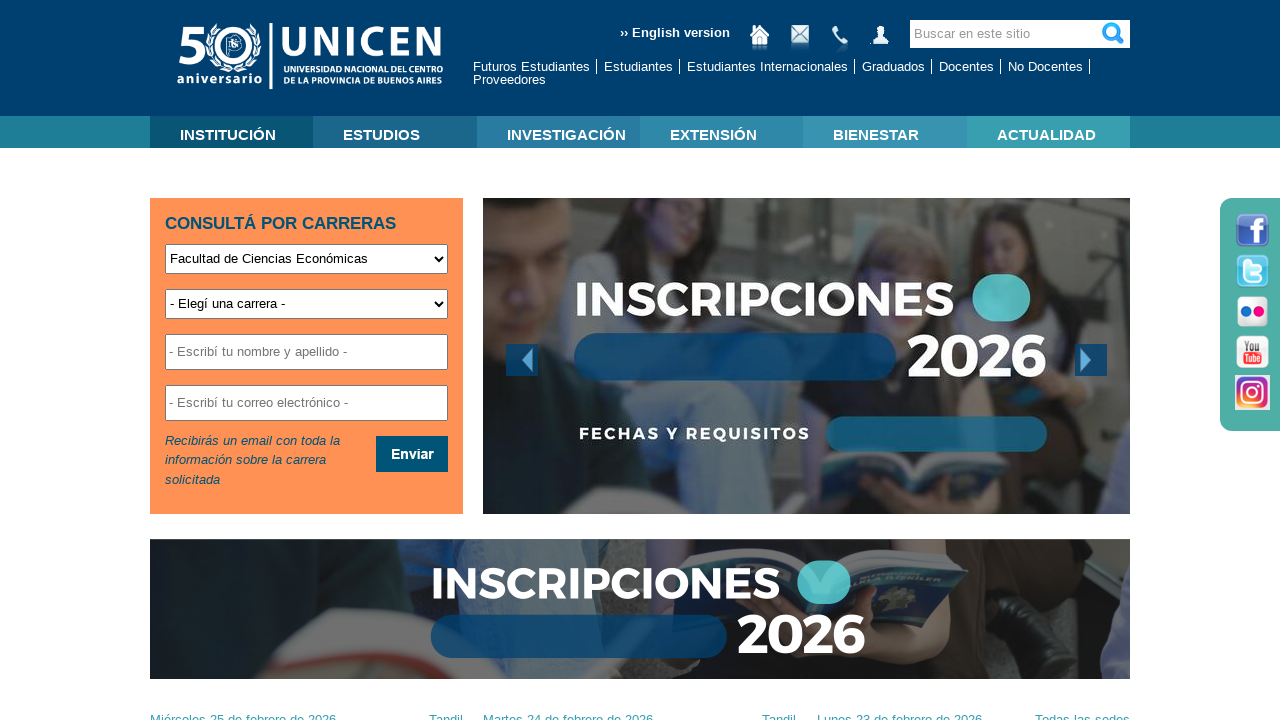

Retrieved the selected value from the faculty dropdown
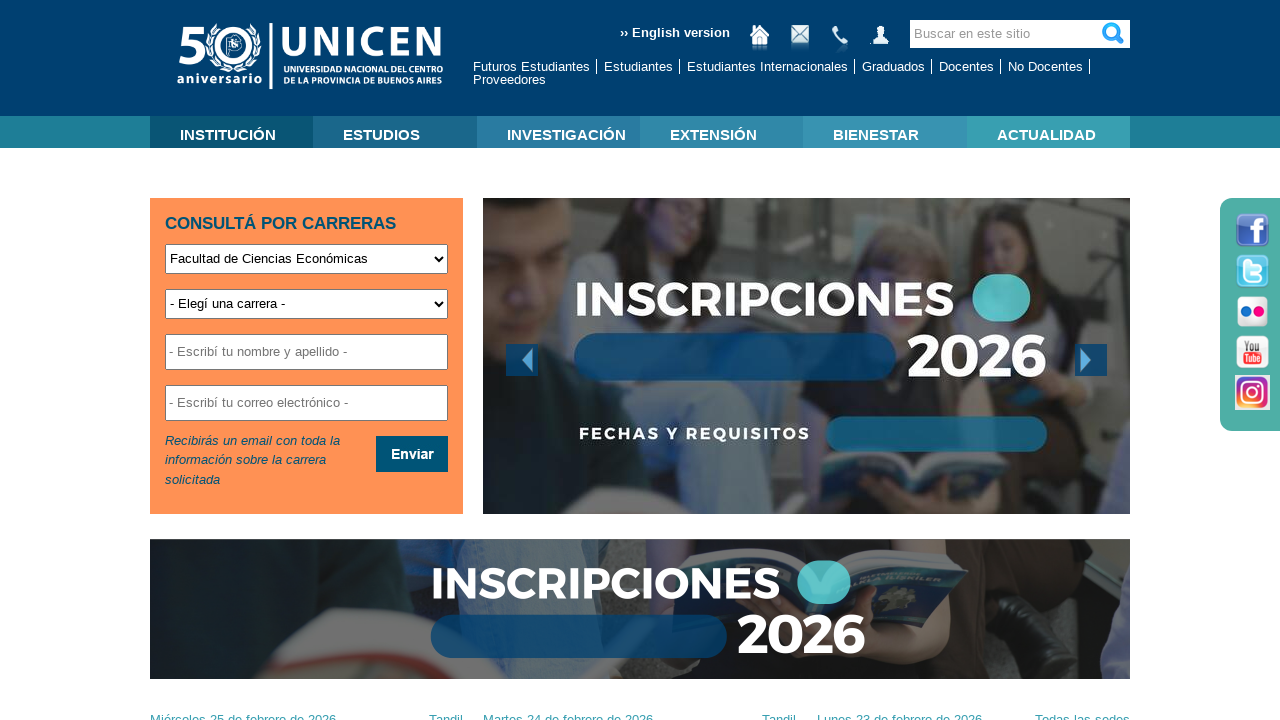

Verified that 'Facultad de Ciencias Económicas' is correctly selected in the dropdown
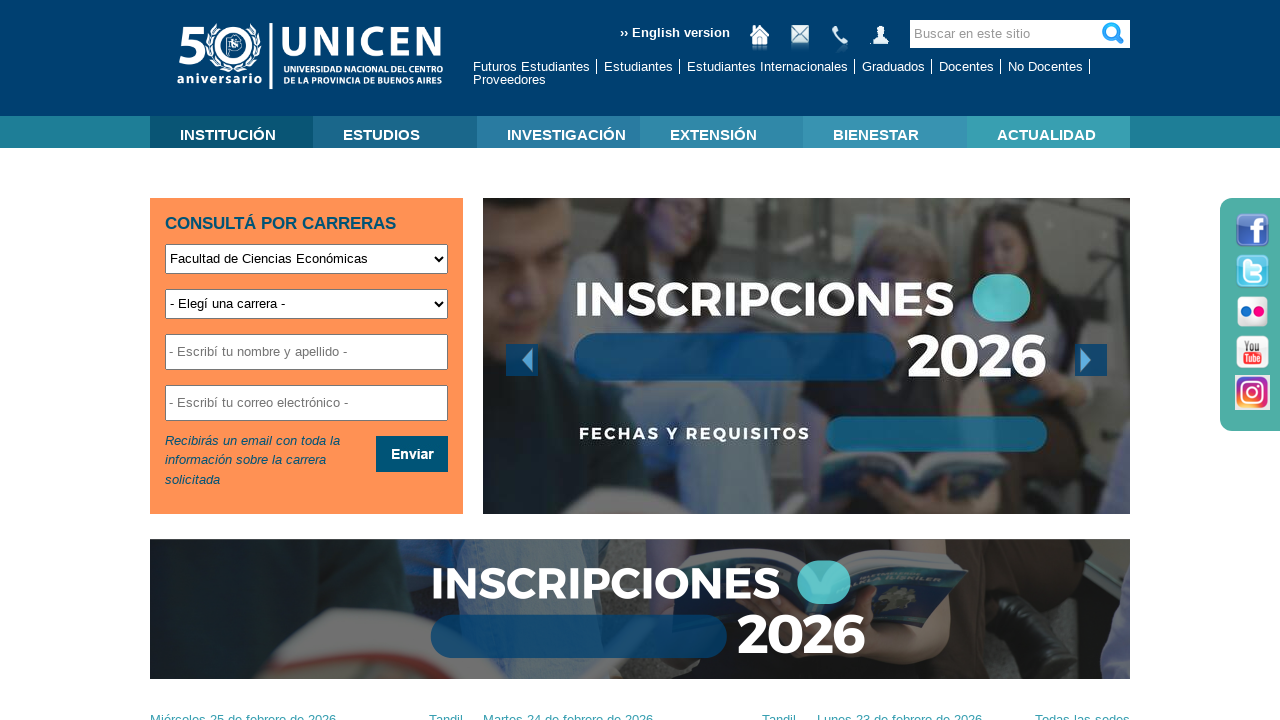

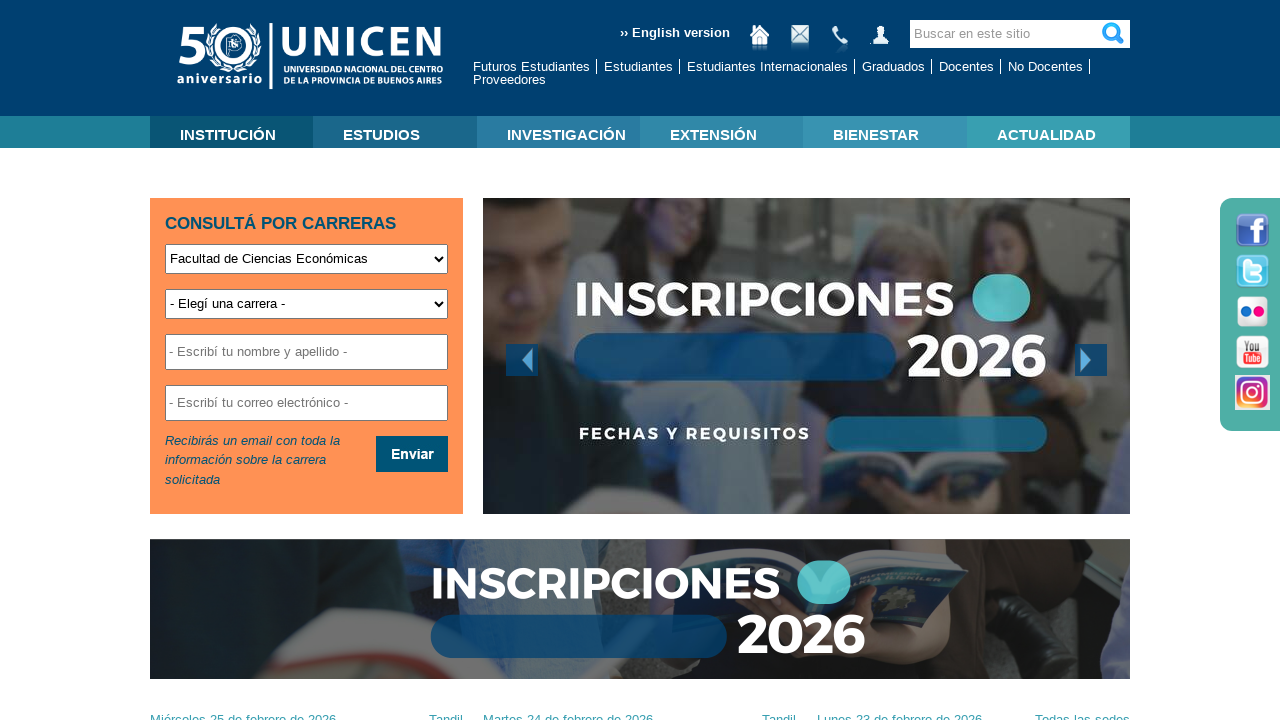